Tests a signup form flow by navigating from a links page to a signup form, filling out various fields including username, email, phone, gender dropdown, checkboxes/radio buttons, multi-select options, and submitting the form with alert handling.

Starting URL: https://skpatro.github.io/demo/links/

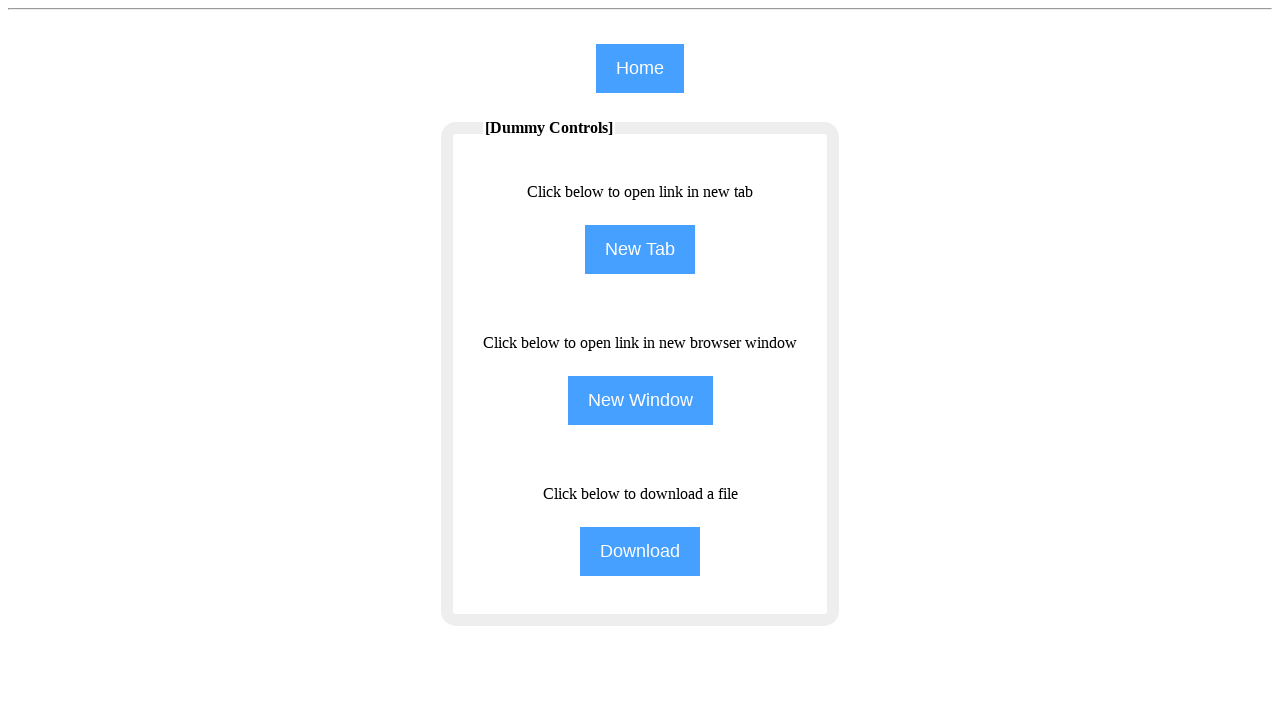

Clicked home input field at (640, 68) on input[name='home']
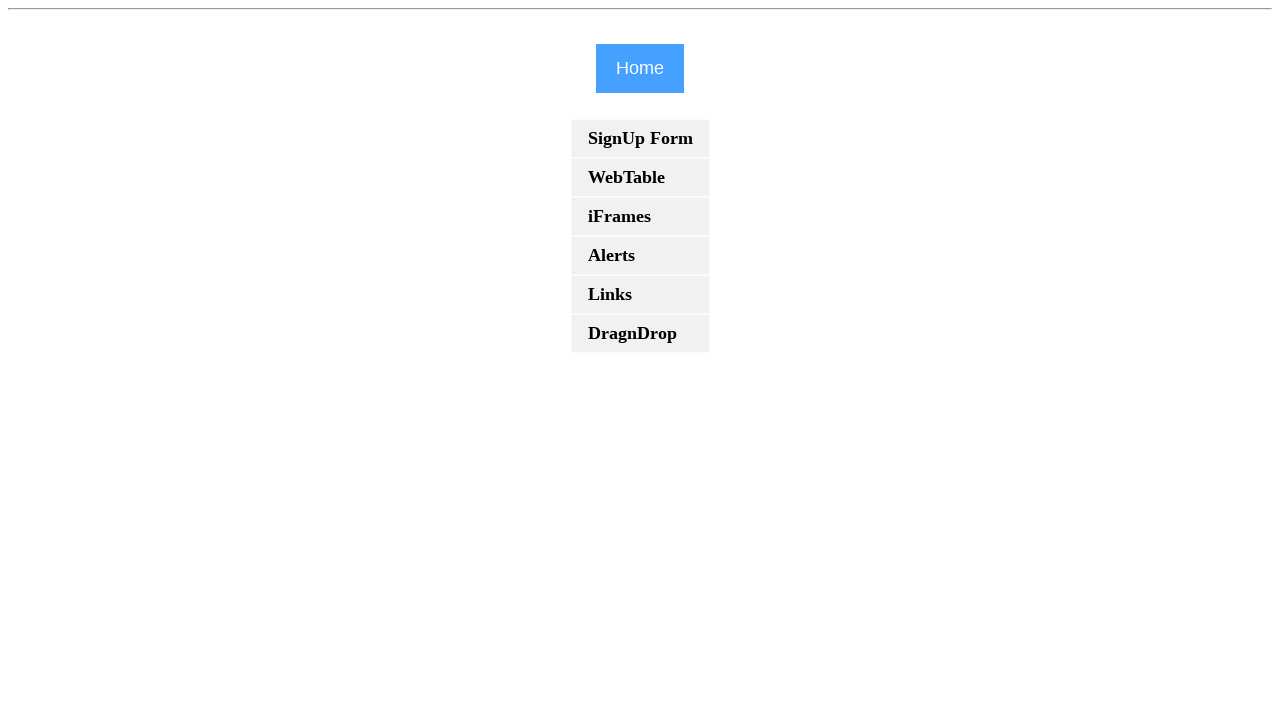

Clicked SignUp Form link at (640, 138) on text=SignUp Form
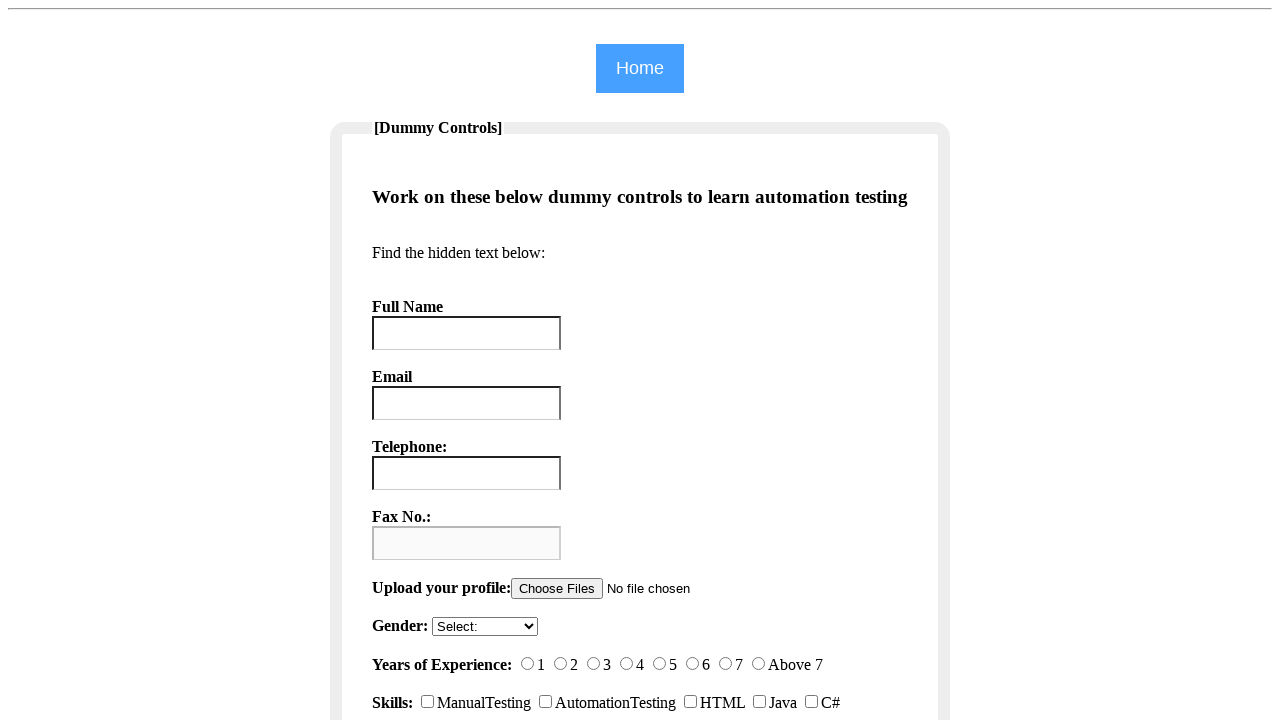

Filled username field with 'marcus_test' on #username
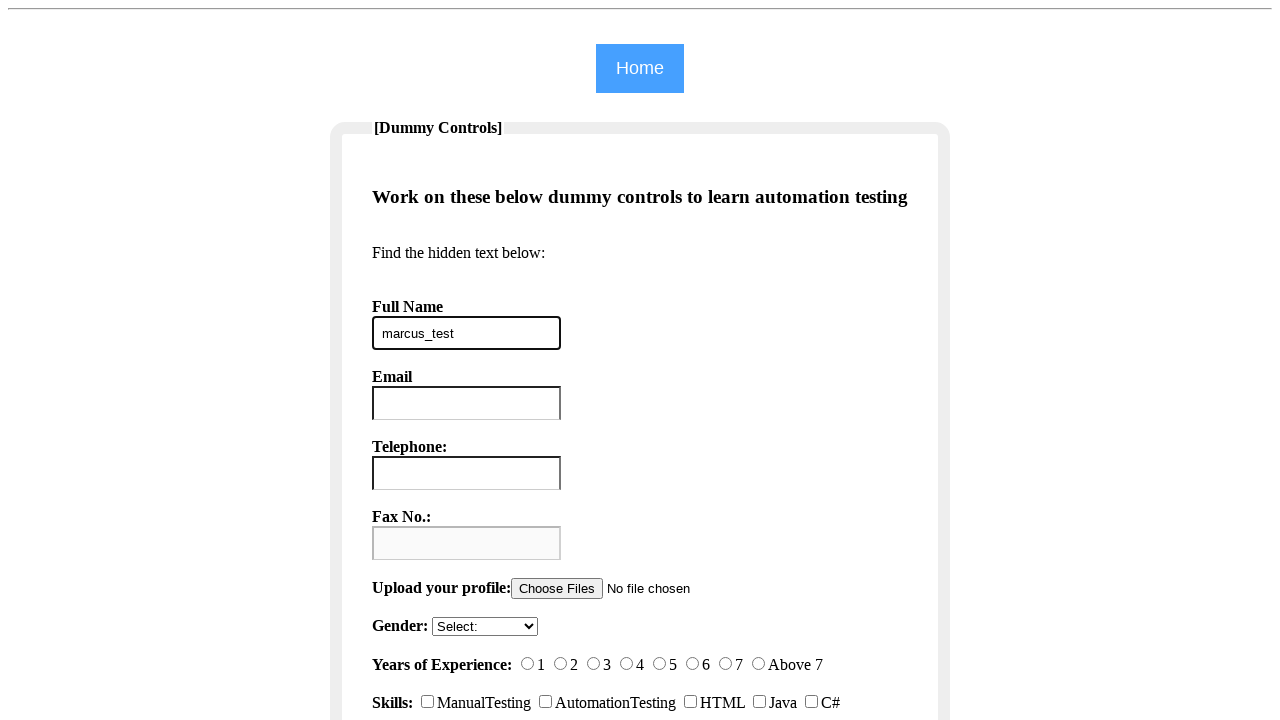

Filled email field with 'marcus.test@example.com' on #email
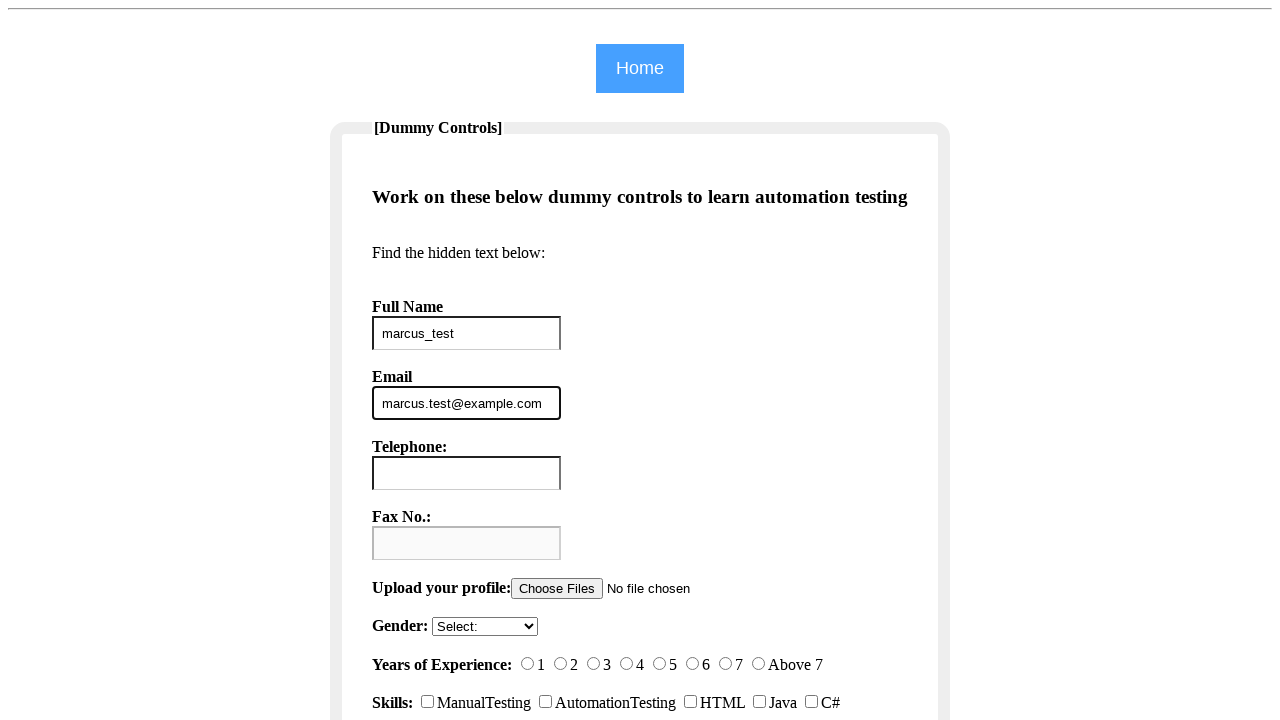

Filled telephone field with '9876543210' on #tel
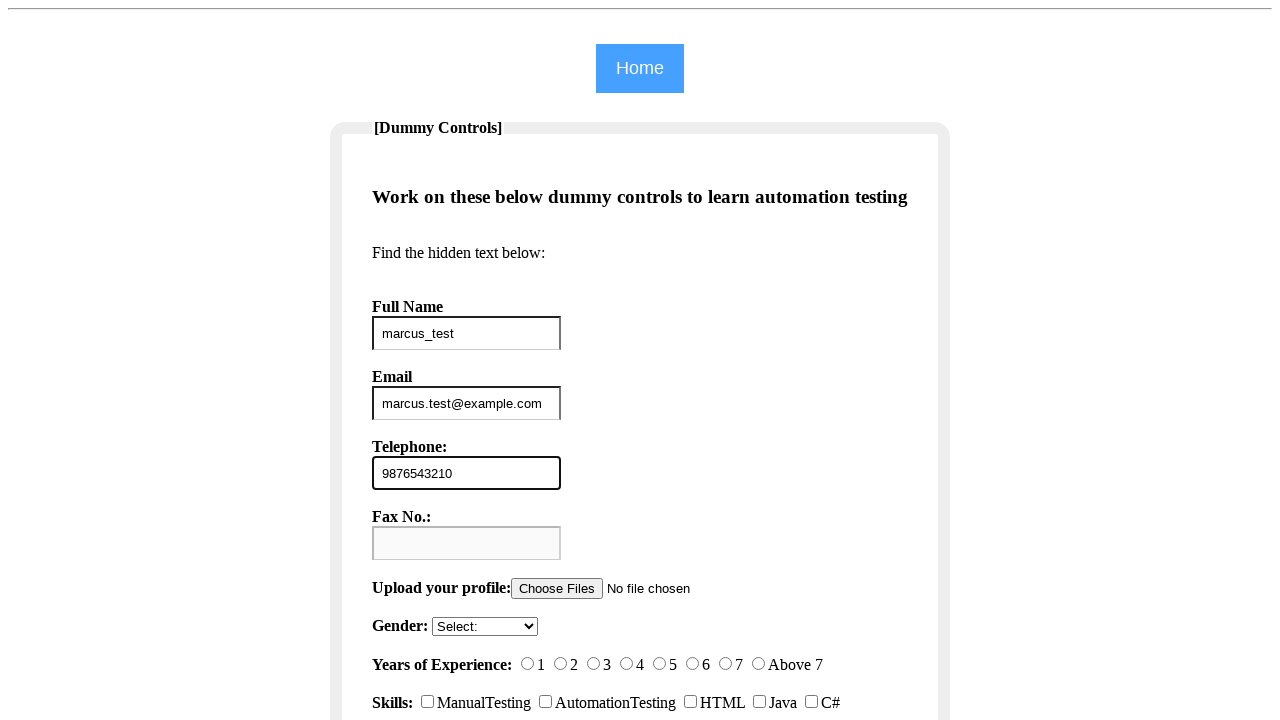

Selected 'Male' from gender dropdown on select[name='sgender']
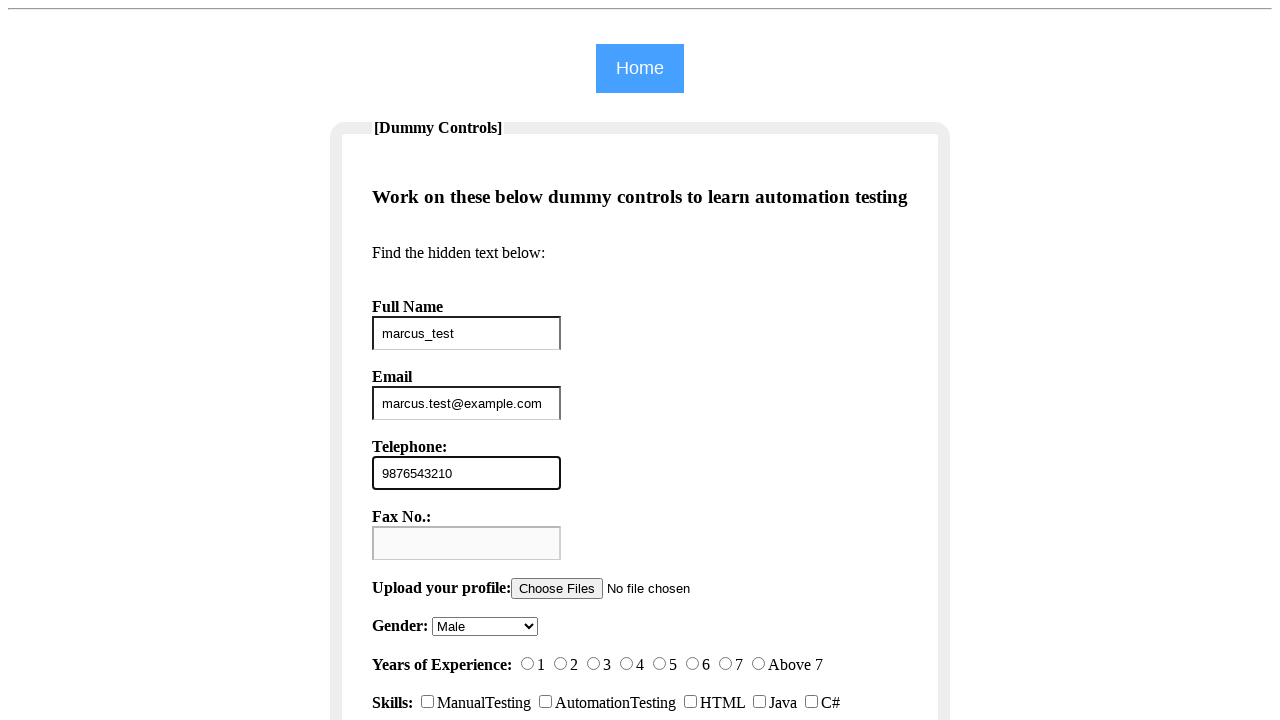

Clicked experience checkbox/radio button at (528, 664) on input[name='experience']
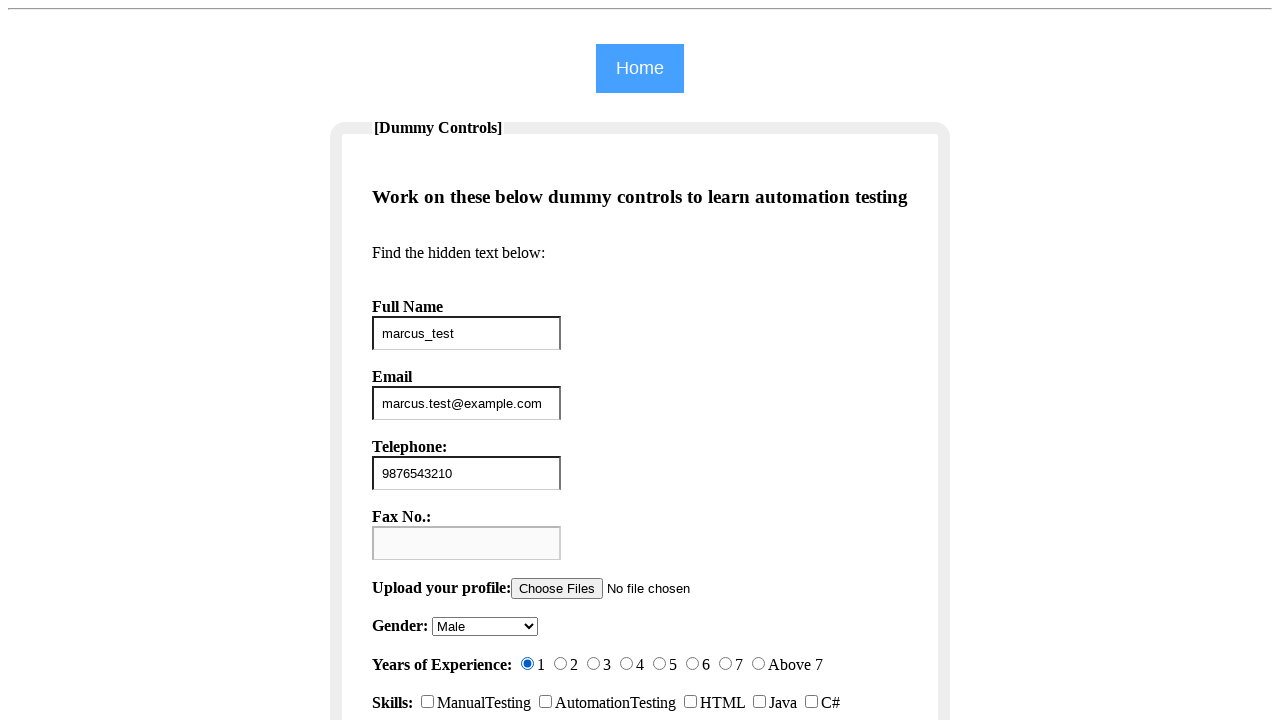

Clicked second input field with id 'ip' at (546, 702) on (//input[@id='ip'])[2]
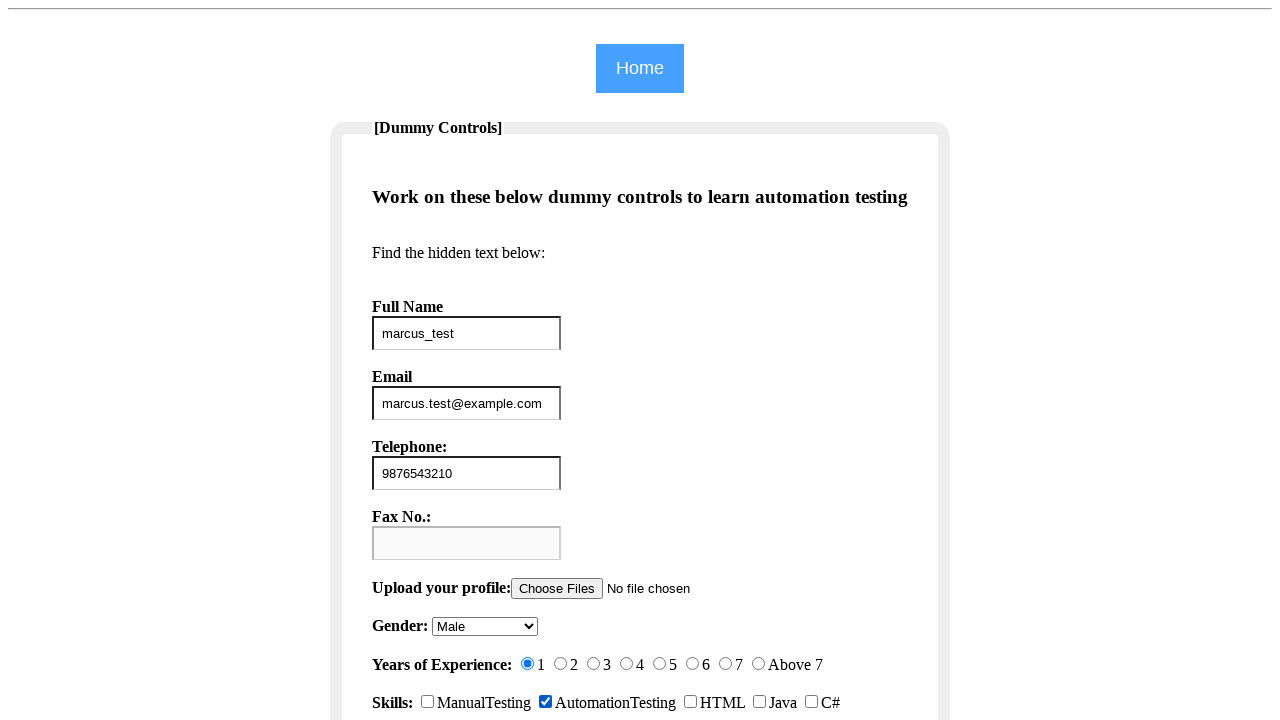

Selected tools option at index 1 on #tools
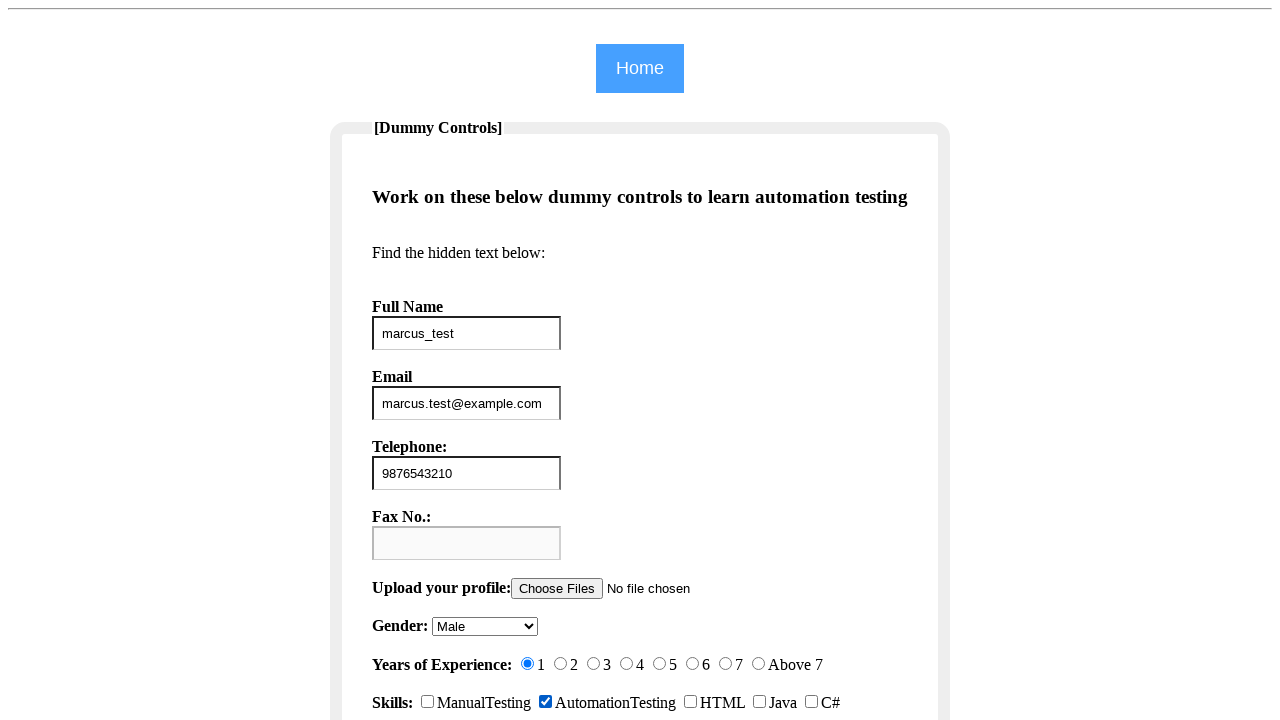

Selected 'QTP' from tools dropdown on #tools
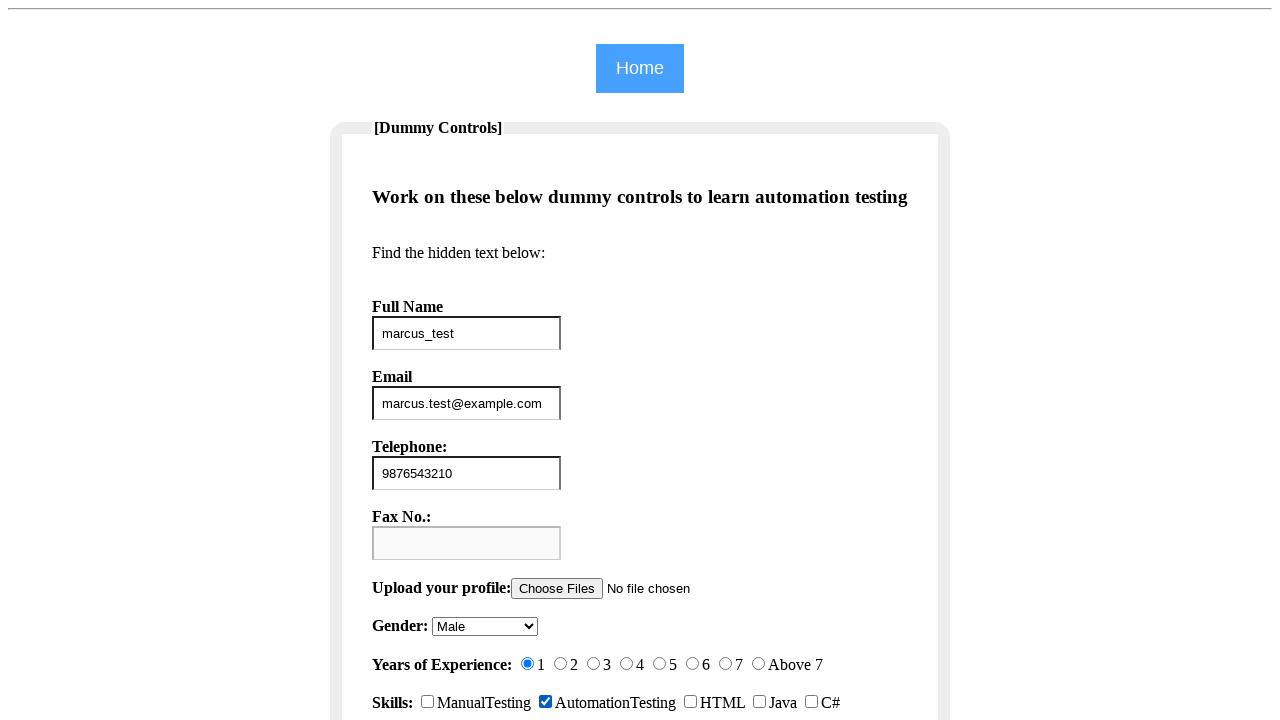

Selected tools option at index 2 on #tools
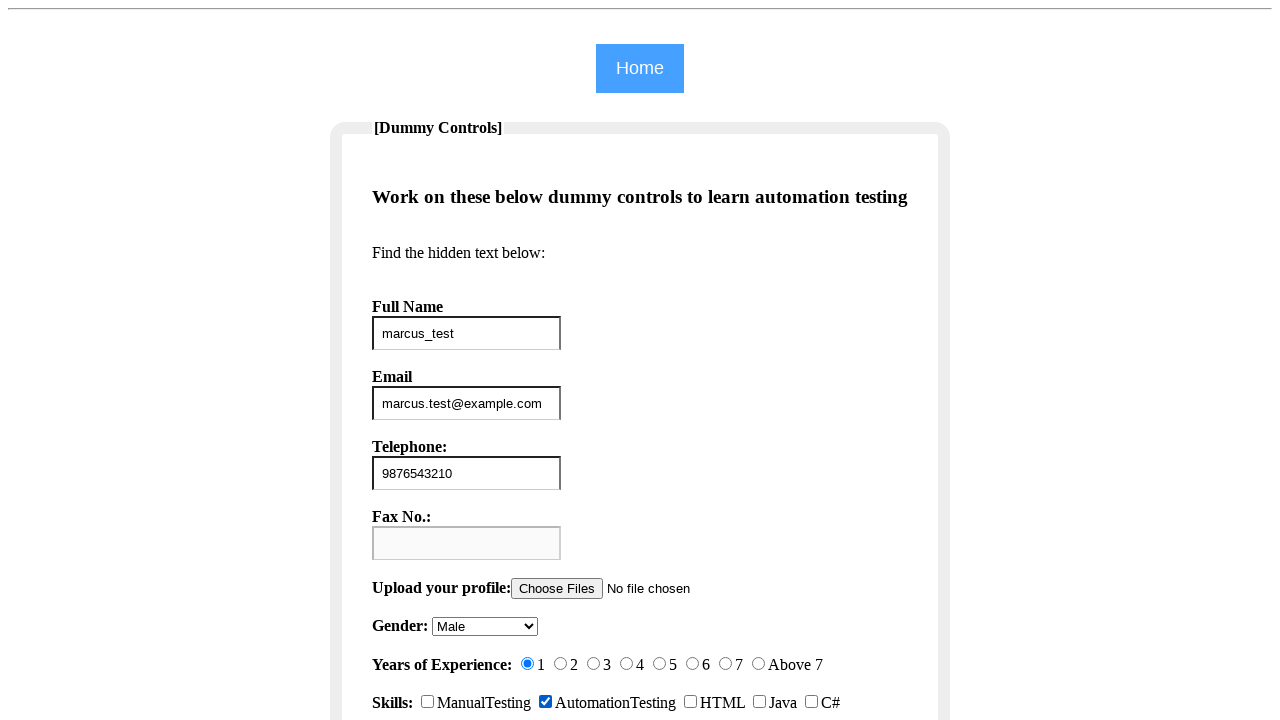

Selected tools option at index 3 on #tools
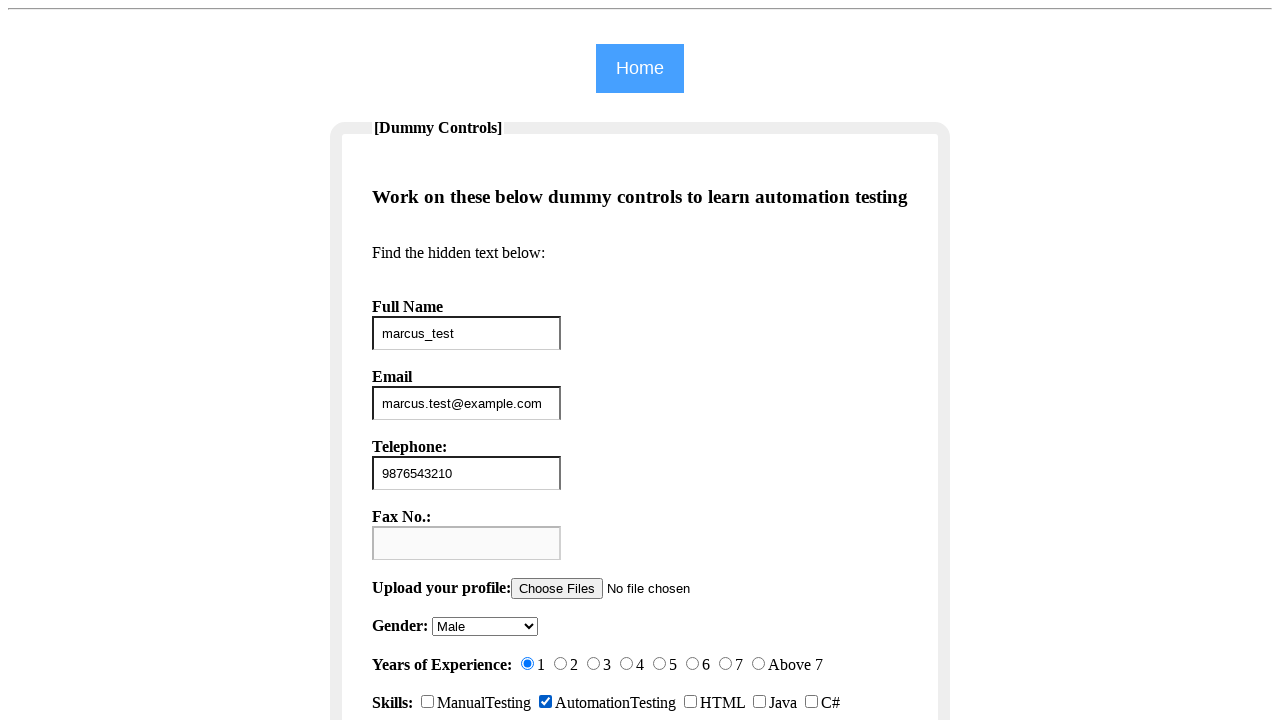

Clicked submit button at (640, 361) on input[name='commit']
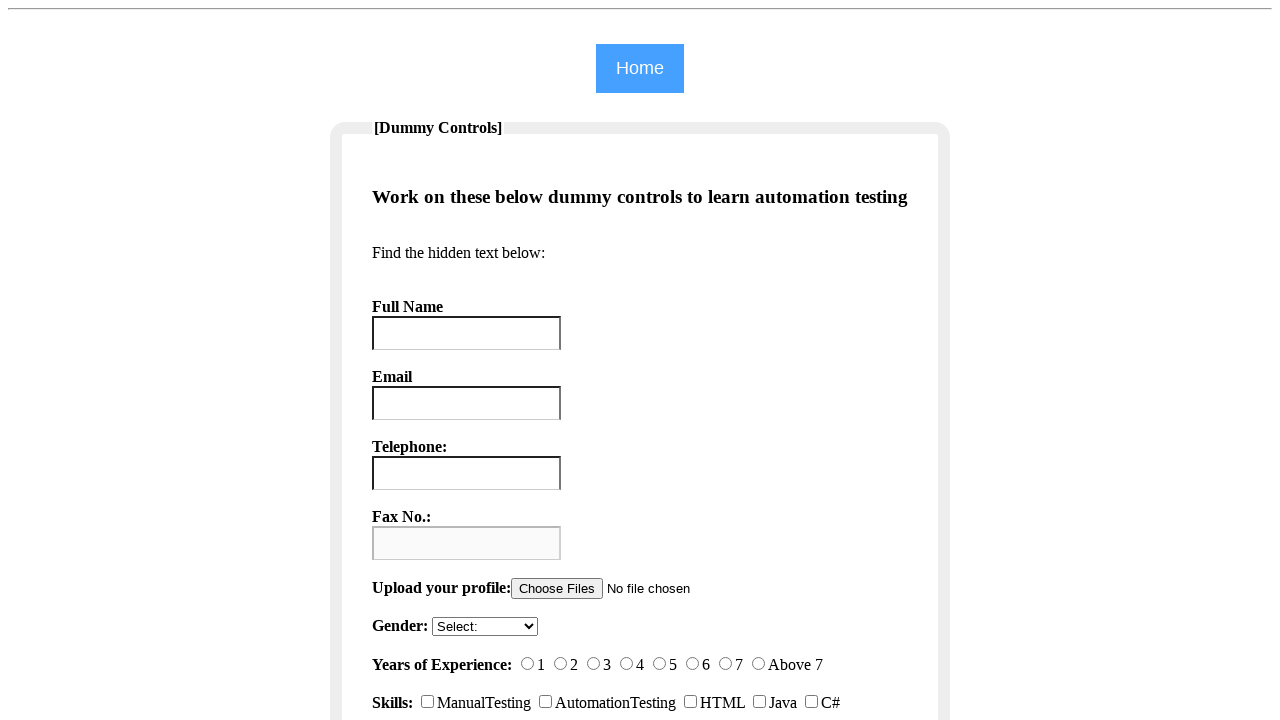

Set up alert handler to accept dialogs
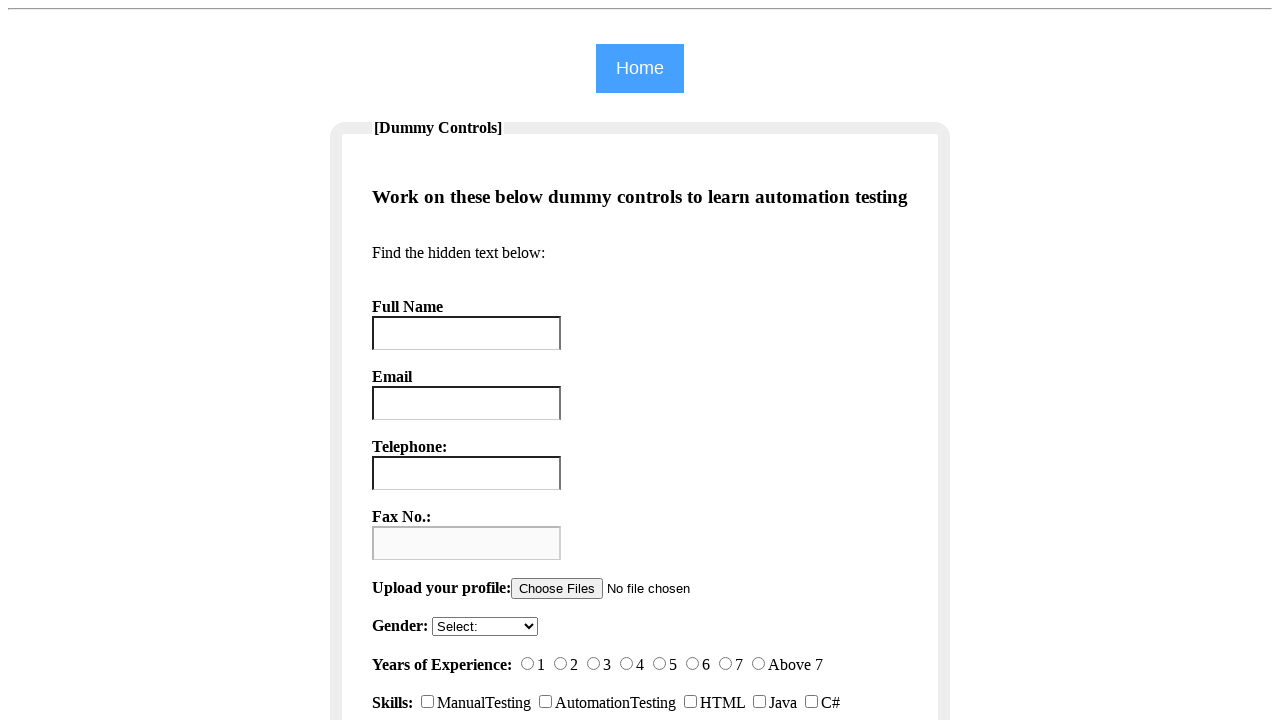

Waited 1 second for final actions to complete
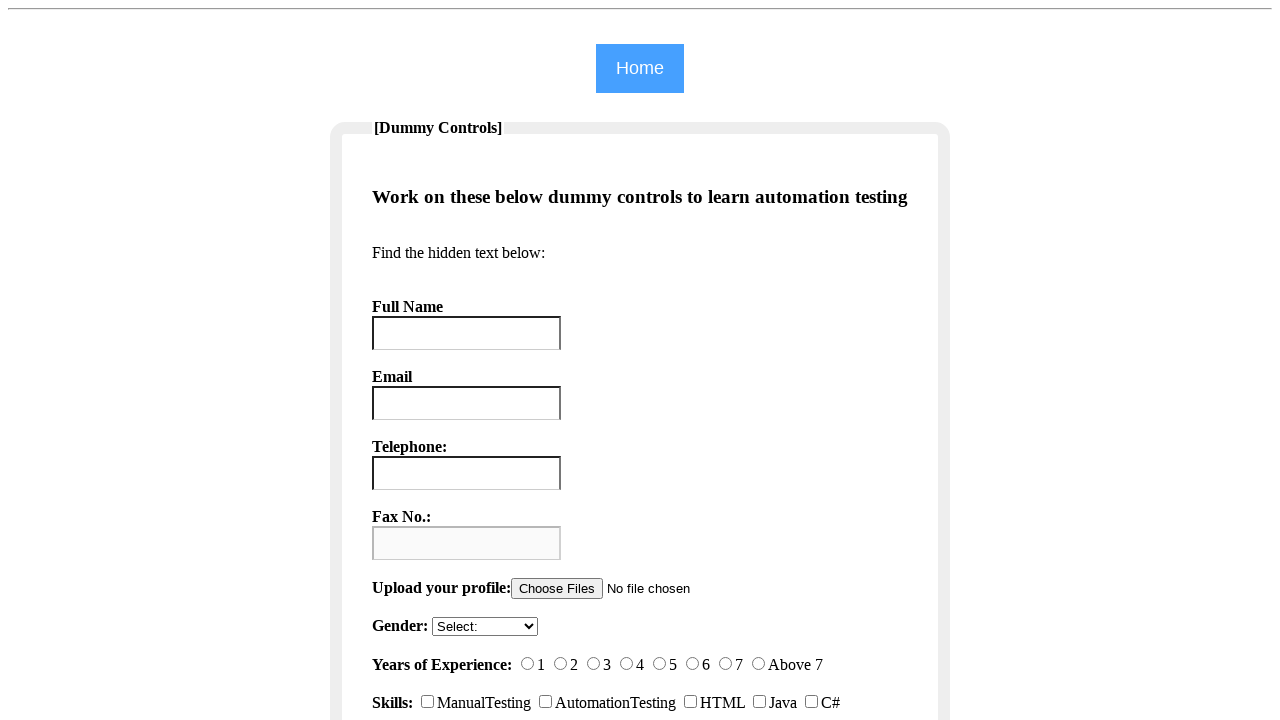

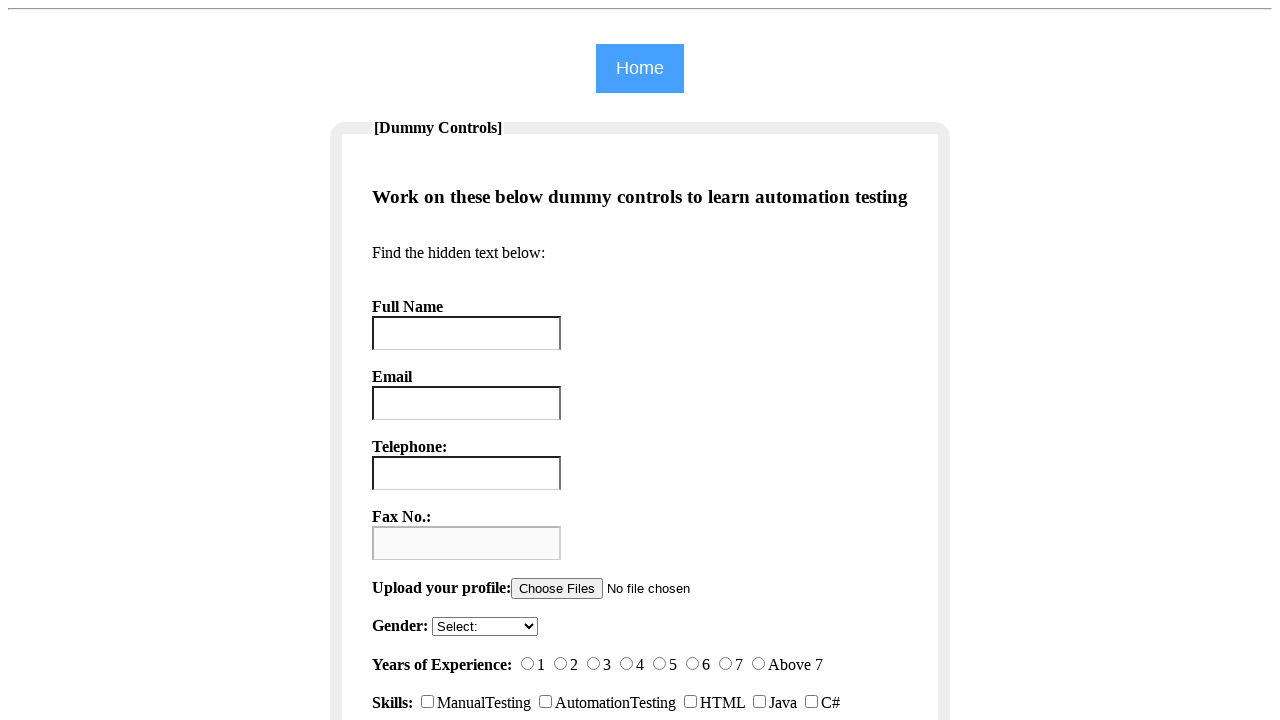